Tests that entered text is trimmed when editing a todo item

Starting URL: https://demo.playwright.dev/todomvc

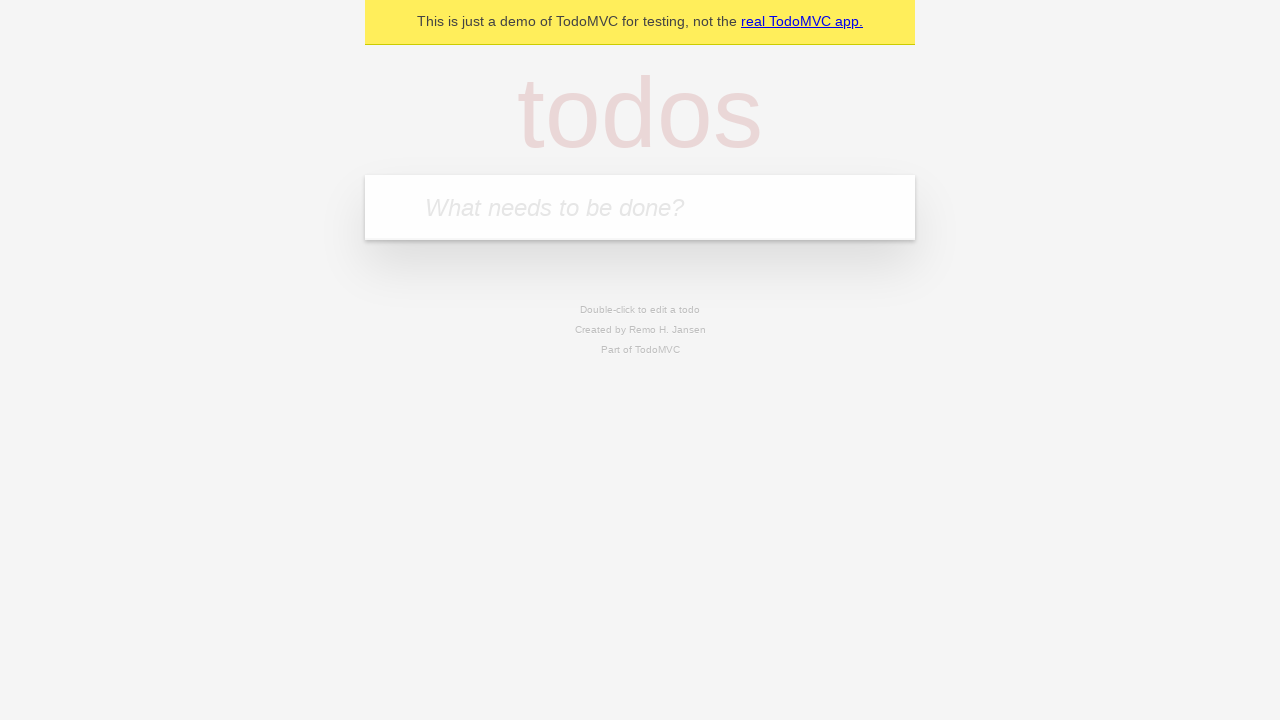

Filled new todo input with 'buy some cheese' on .new-todo
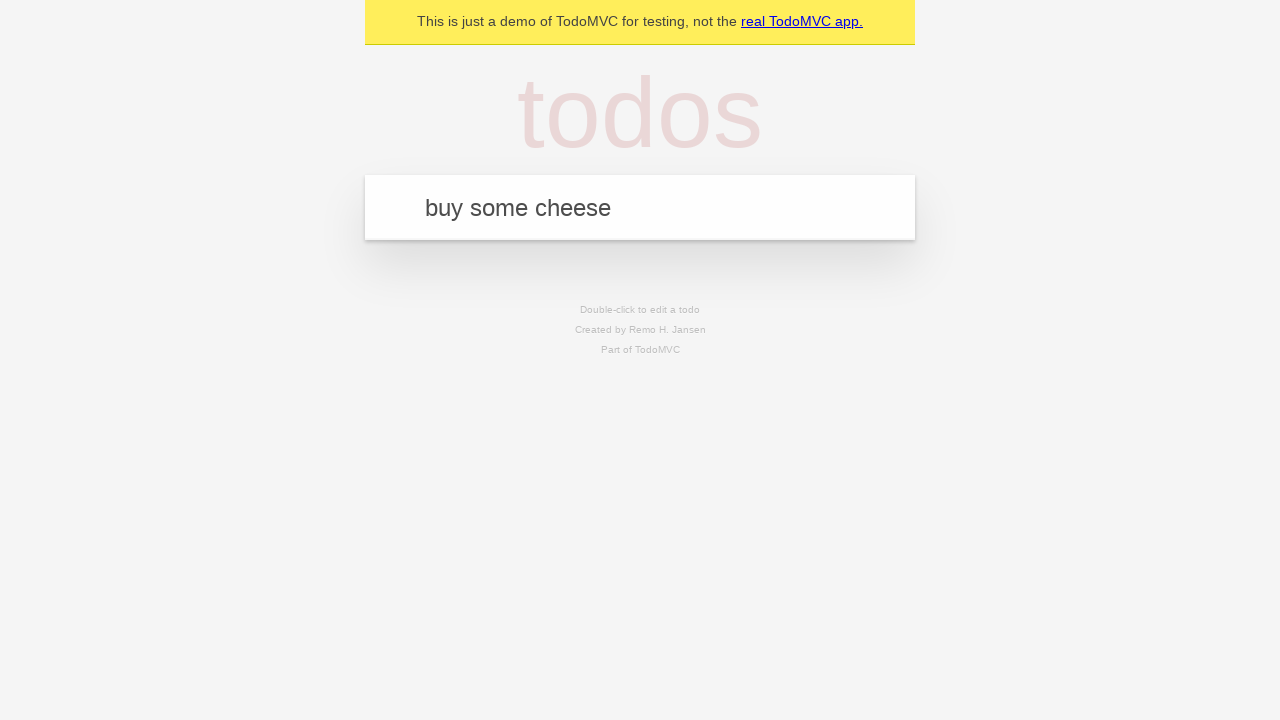

Pressed Enter to create first todo on .new-todo
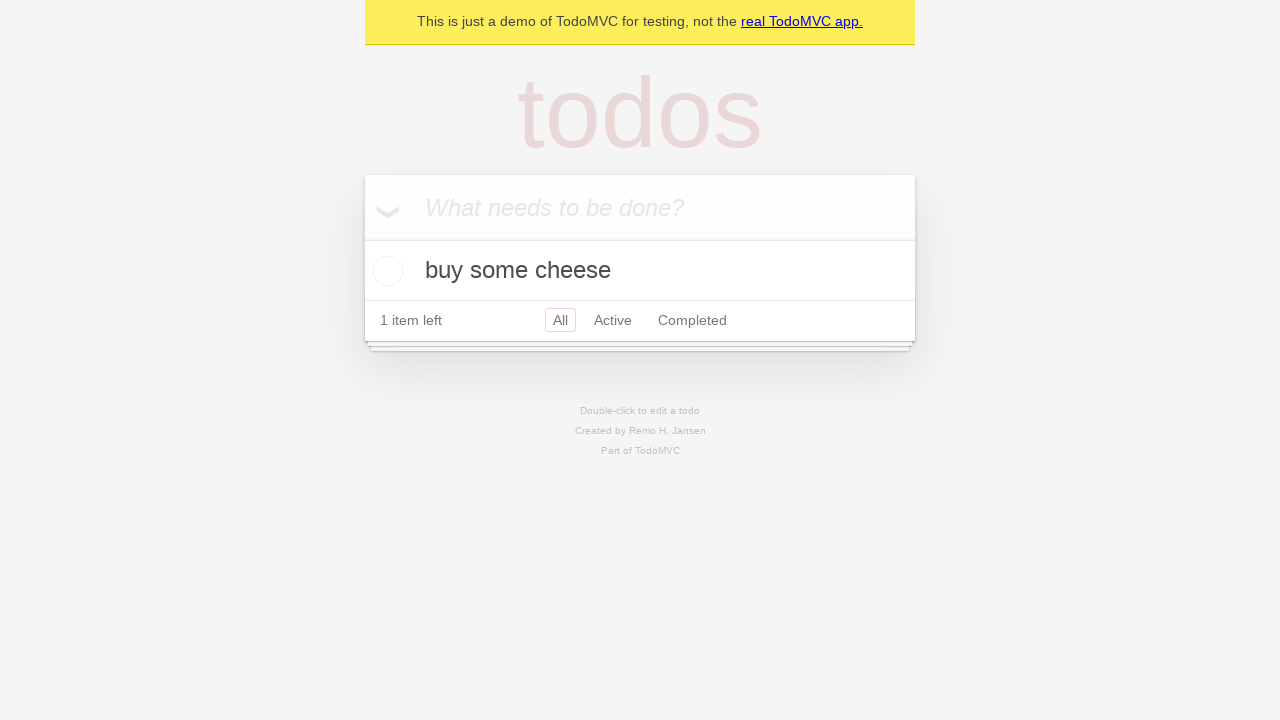

Filled new todo input with 'feed the cat' on .new-todo
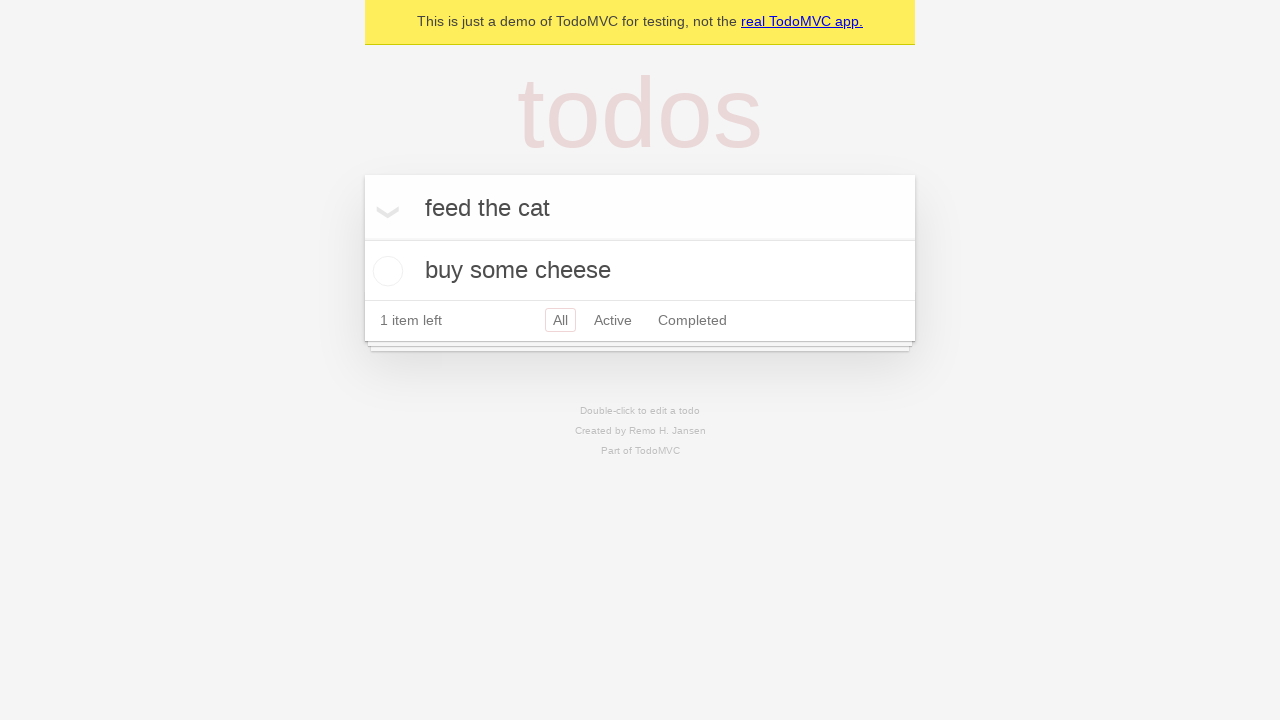

Pressed Enter to create second todo on .new-todo
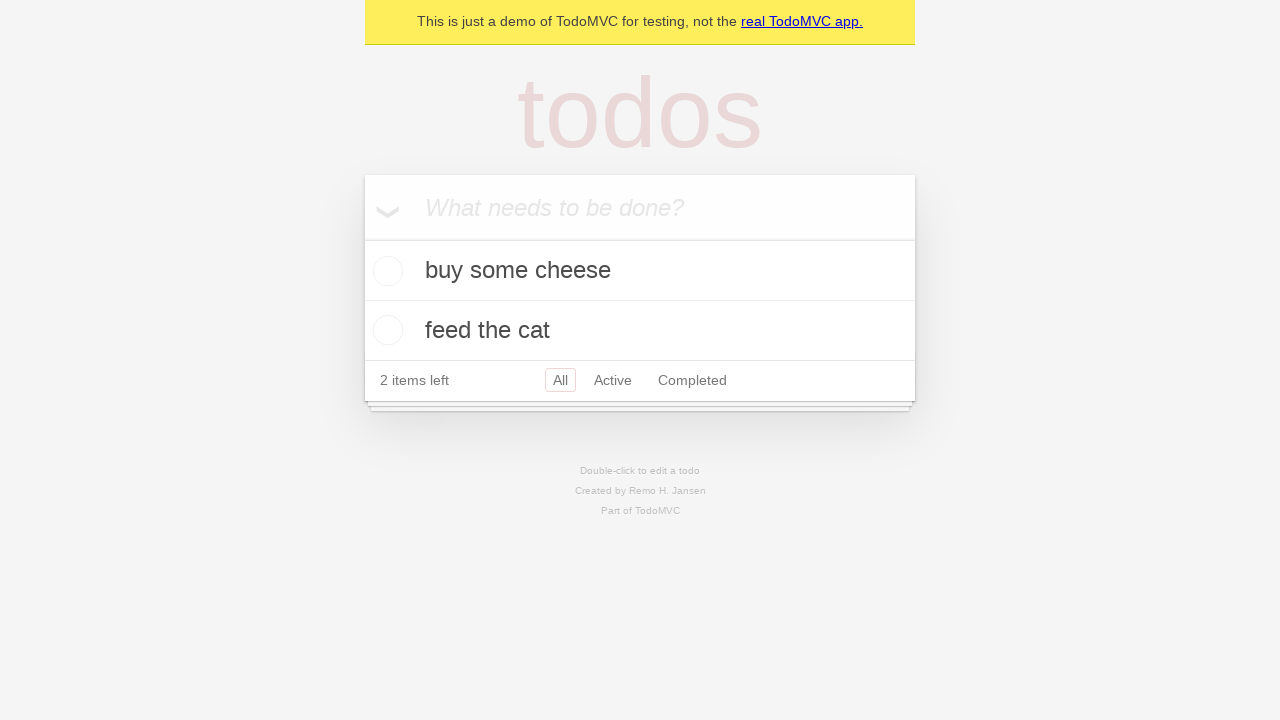

Filled new todo input with 'book a doctors appointment' on .new-todo
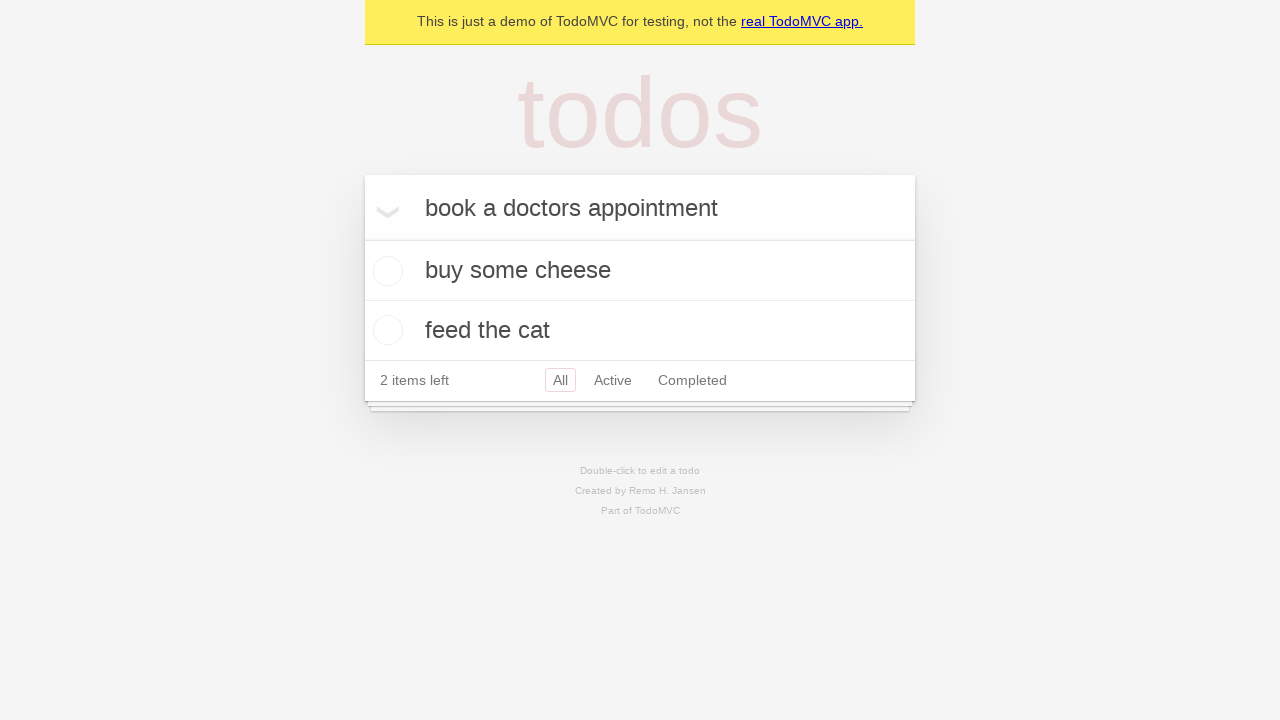

Pressed Enter to create third todo on .new-todo
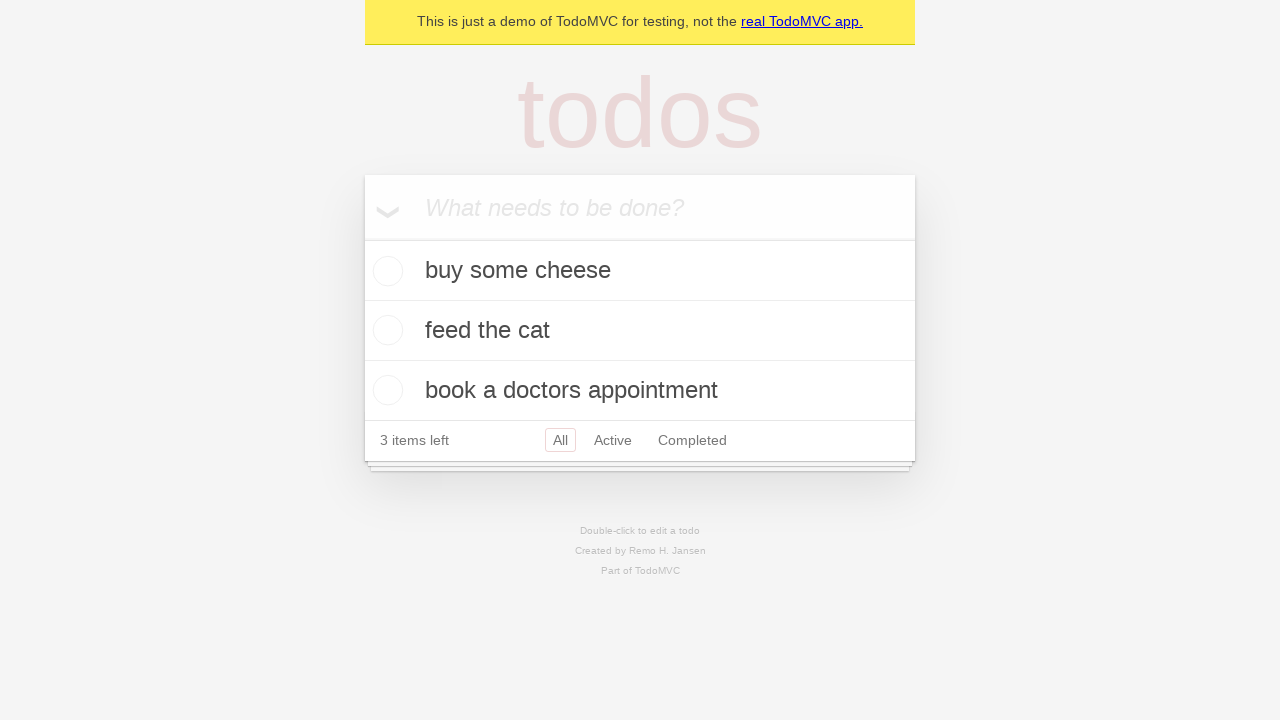

Double-clicked second todo to enter edit mode at (640, 331) on .todo-list li >> nth=1
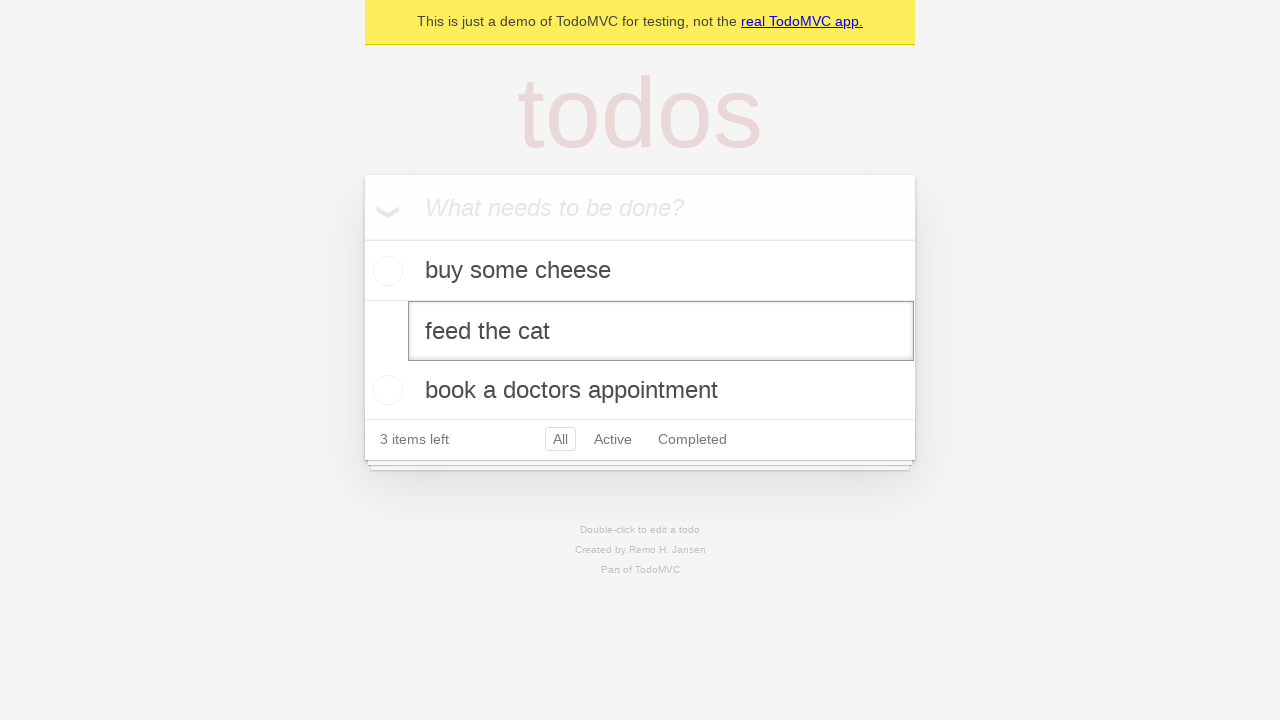

Filled edit field with text containing leading and trailing whitespace on .todo-list li >> nth=1 >> .edit
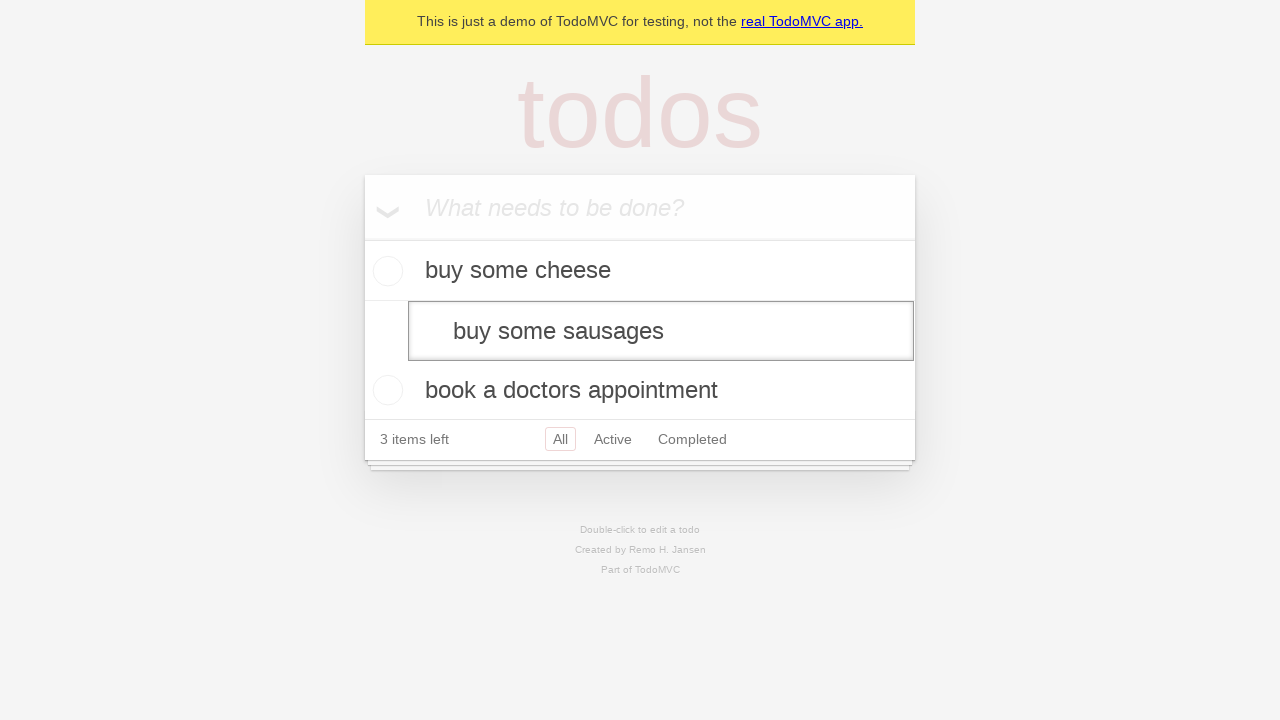

Pressed Enter to submit edited todo, verifying text is trimmed on .todo-list li >> nth=1 >> .edit
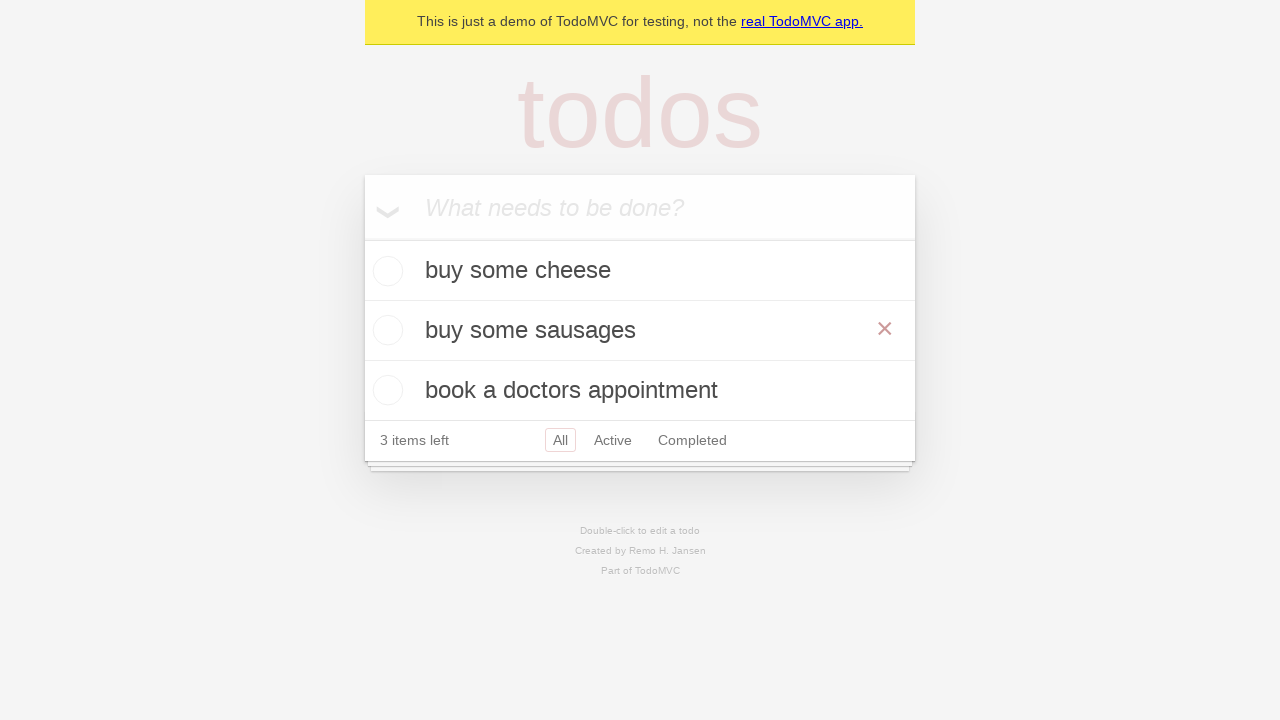

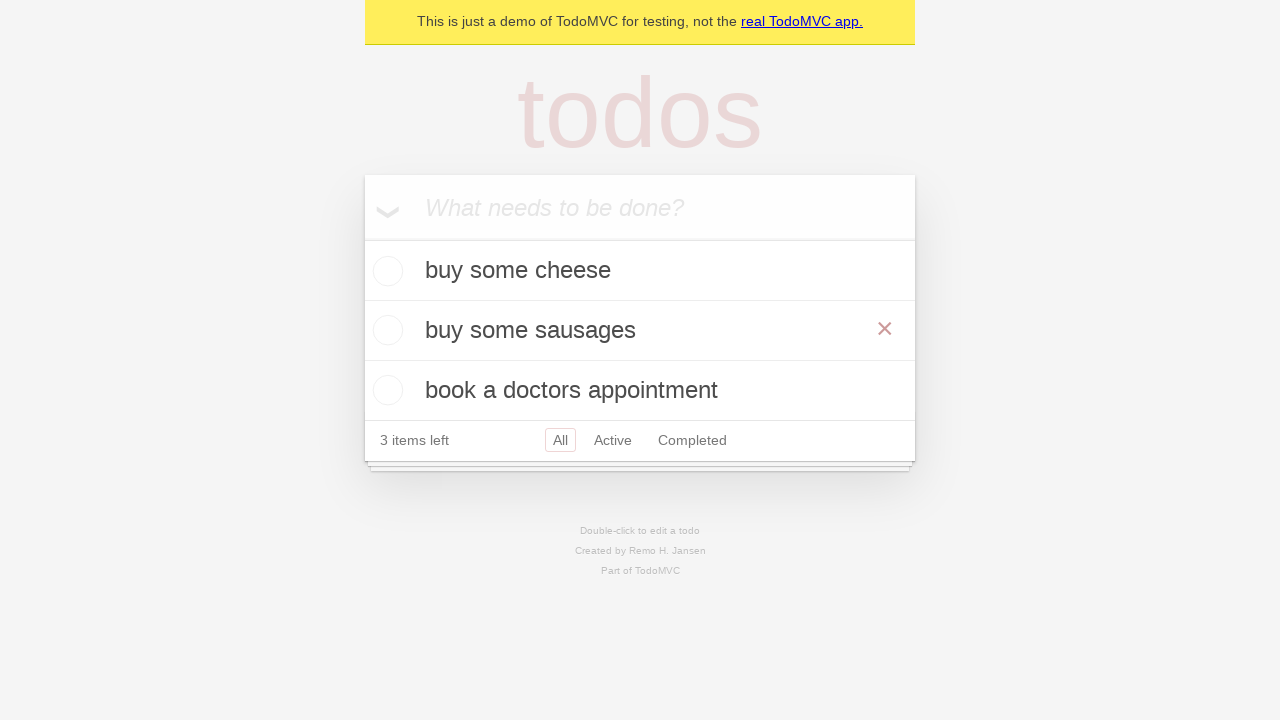